Navigates to ParaBank application and clicks on the "Forgot login info?" link

Starting URL: https://parabank.parasoft.com/parabank/index.htm

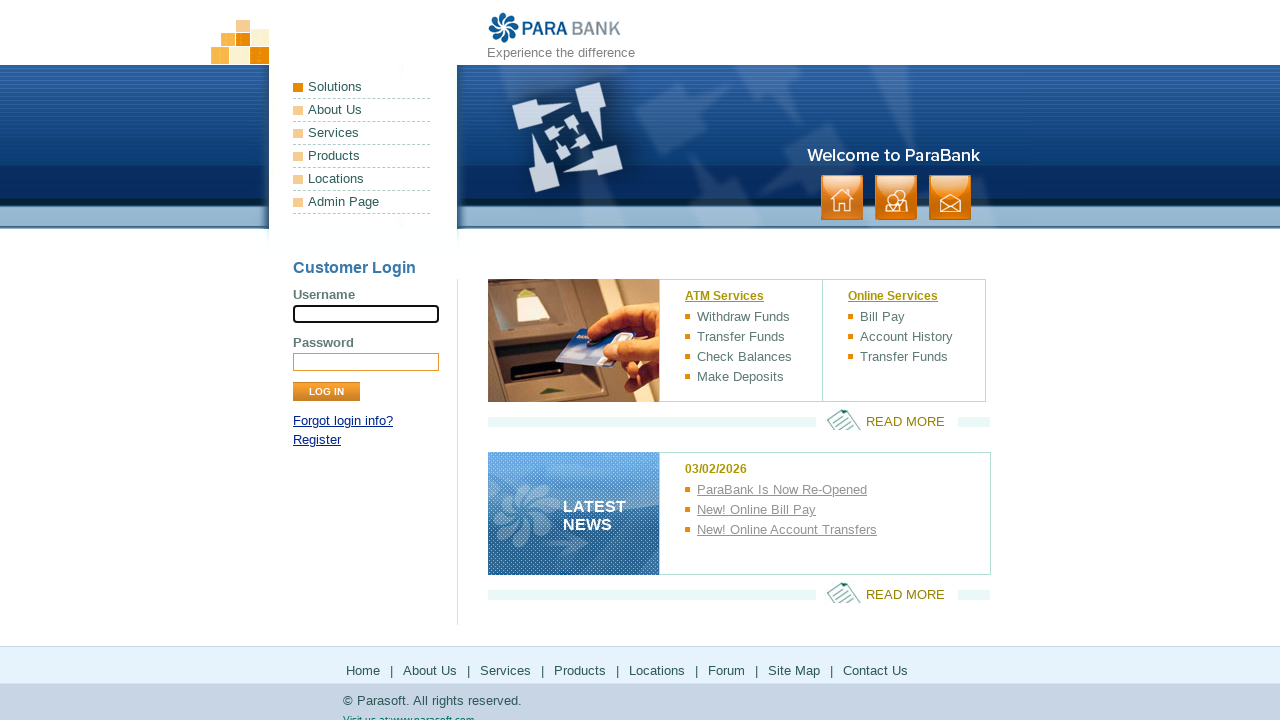

Navigated to ParaBank application home page
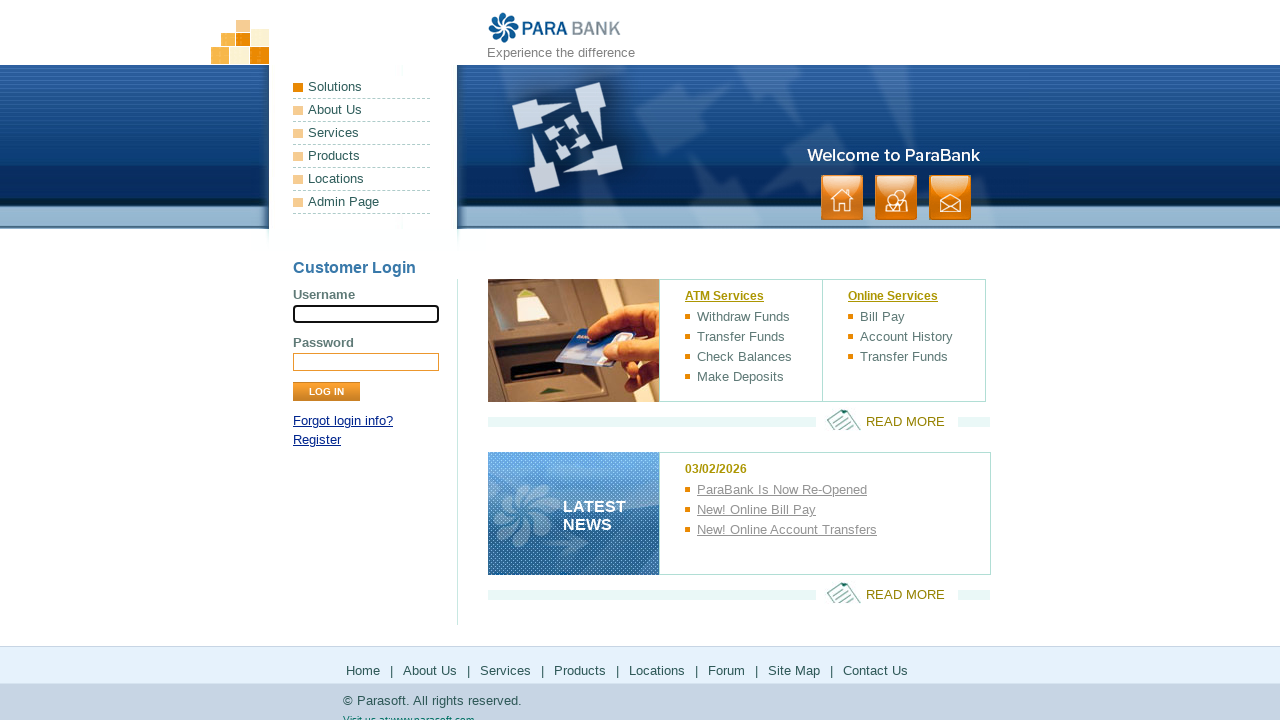

Clicked on 'Forgot login info?' link at (343, 421) on internal:role=link[name="Forgot login info?"i]
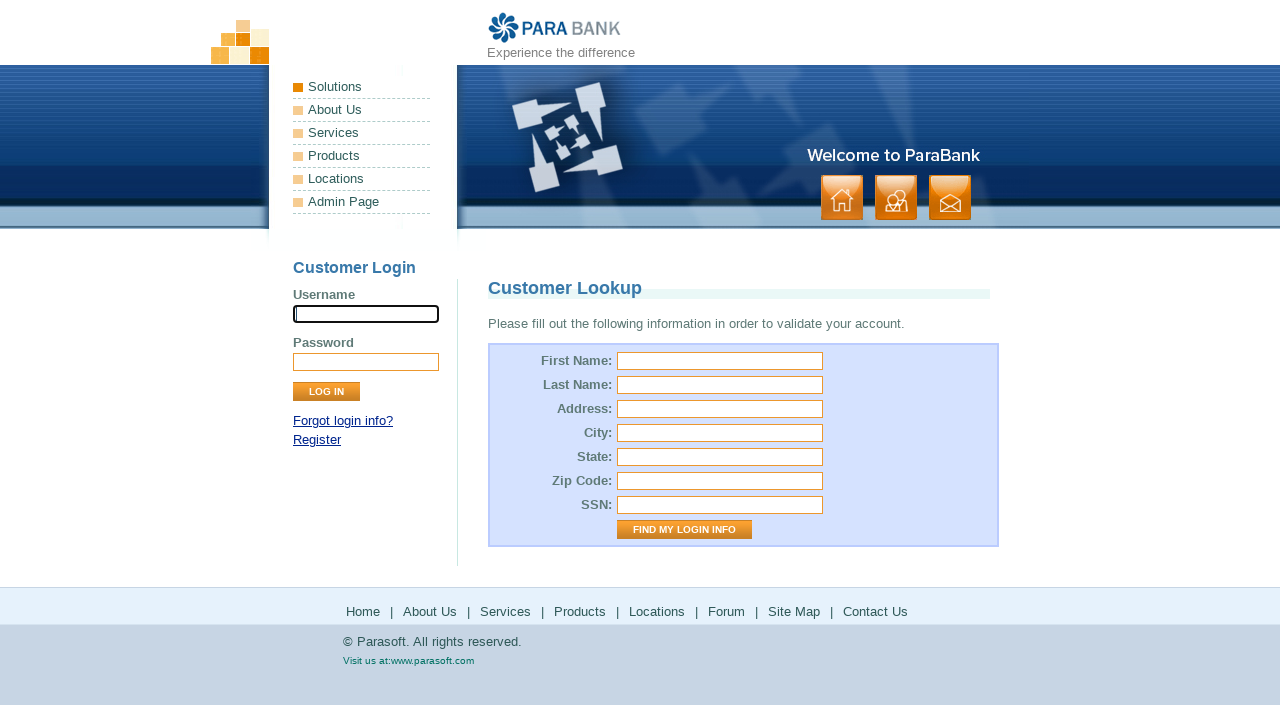

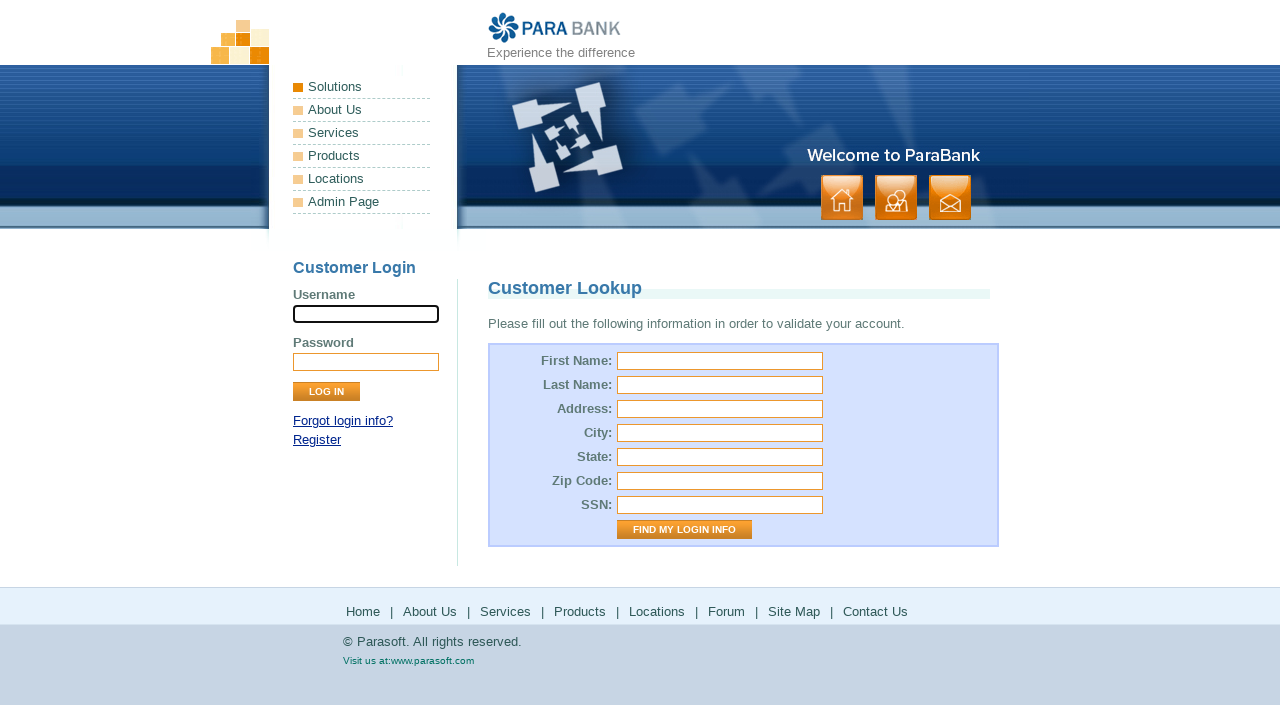